Tests autocomplete functionality by typing partial text and using arrow keys to select from suggestions

Starting URL: http://qaclickacademy.com/practice.php

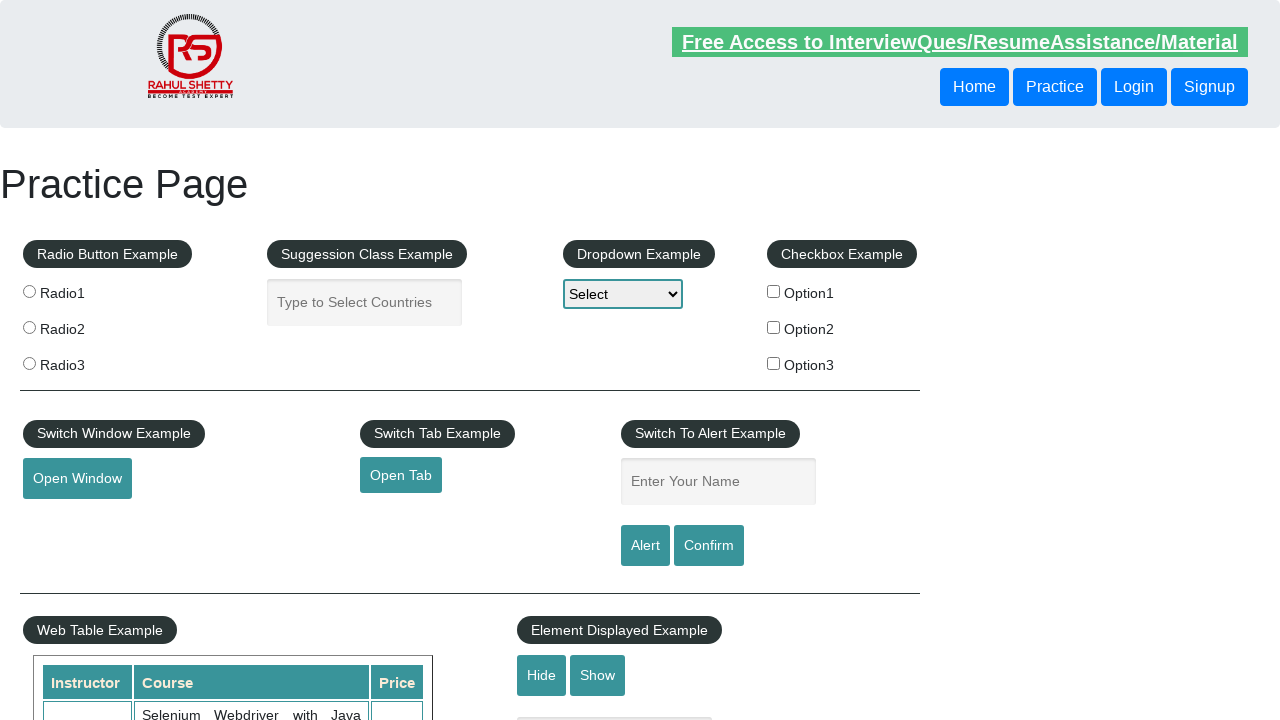

Filled autocomplete field with partial text 'ind' on #autocomplete
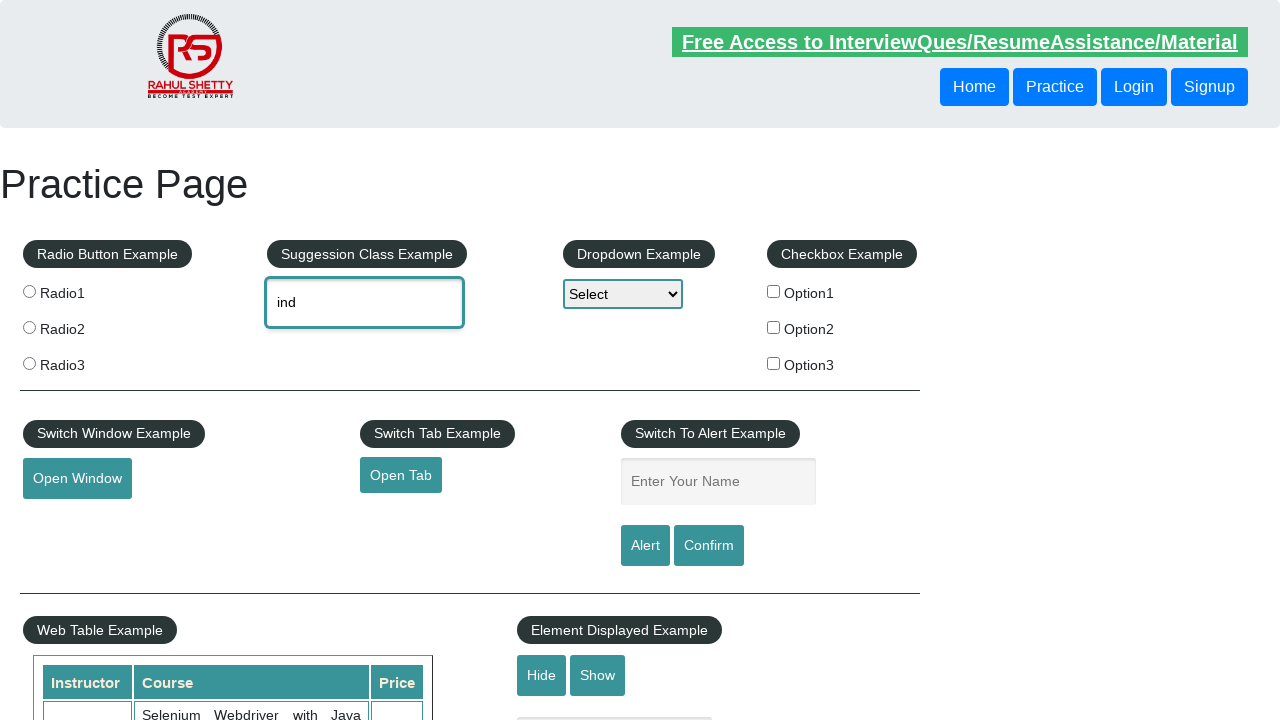

Pressed ArrowDown to navigate to first suggestion on #autocomplete
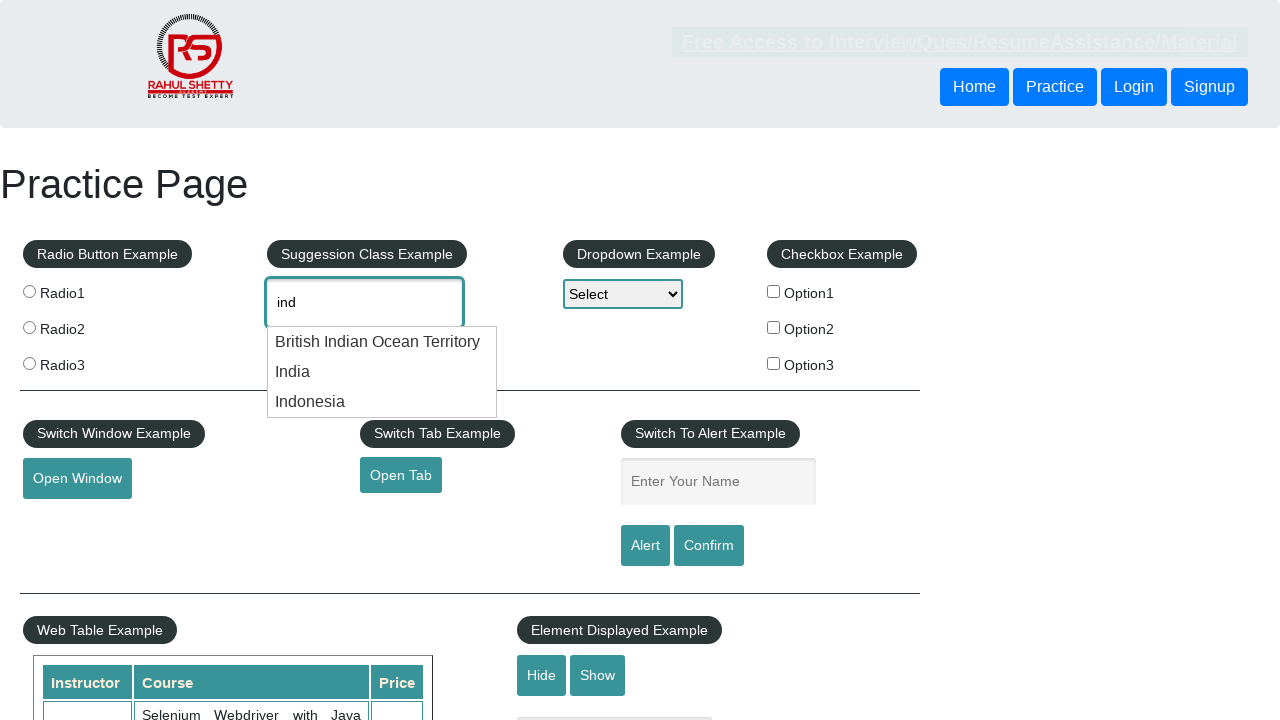

Pressed ArrowDown to navigate to second suggestion on #autocomplete
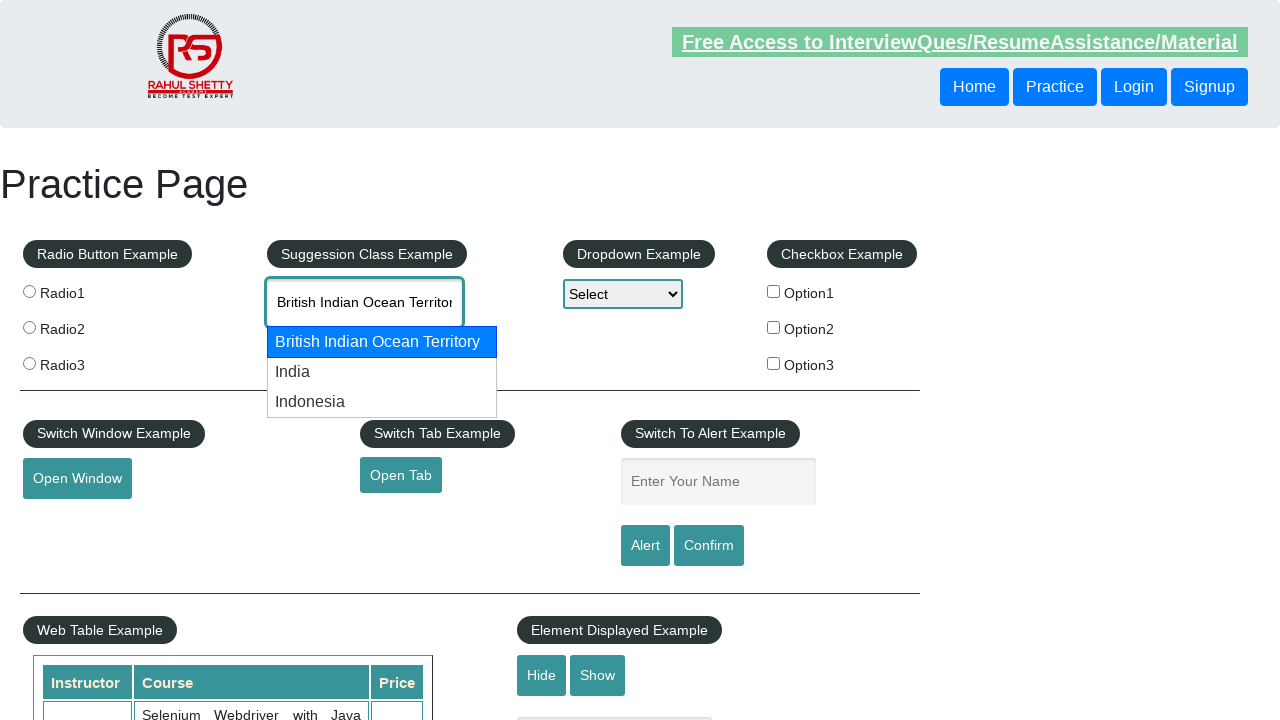

Retrieved autocomplete value: British Indian Ocean Territory
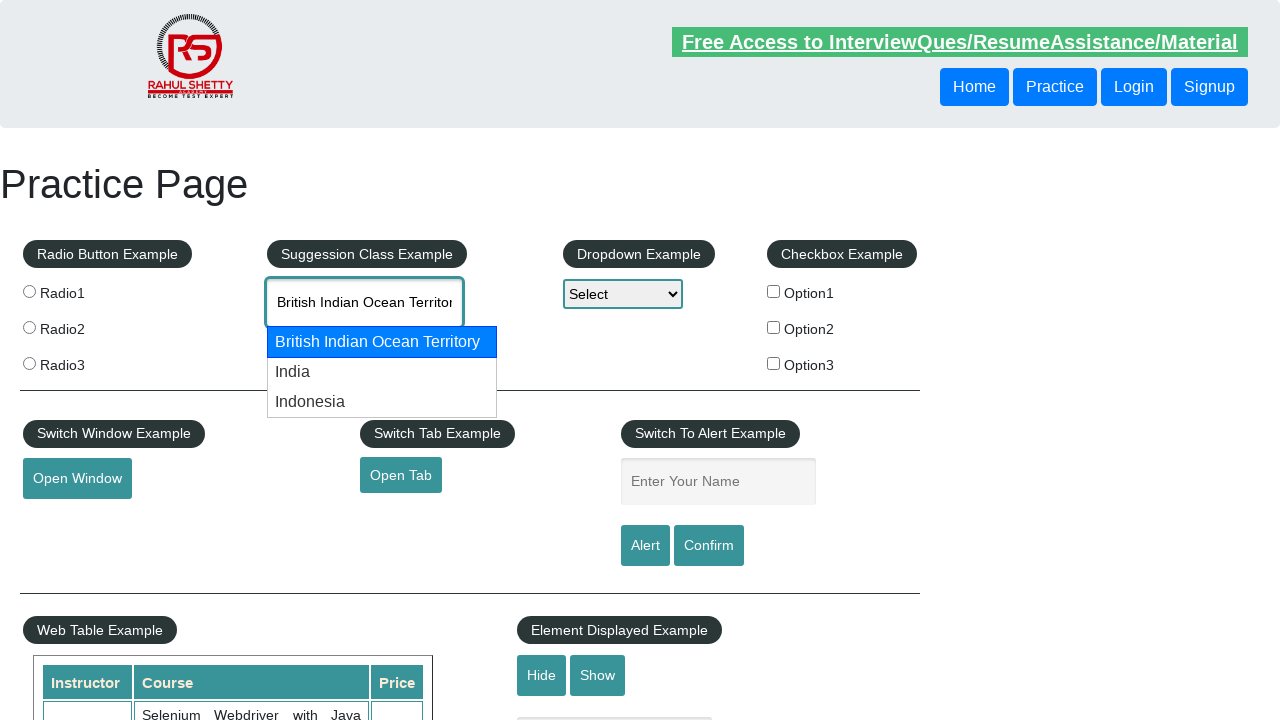

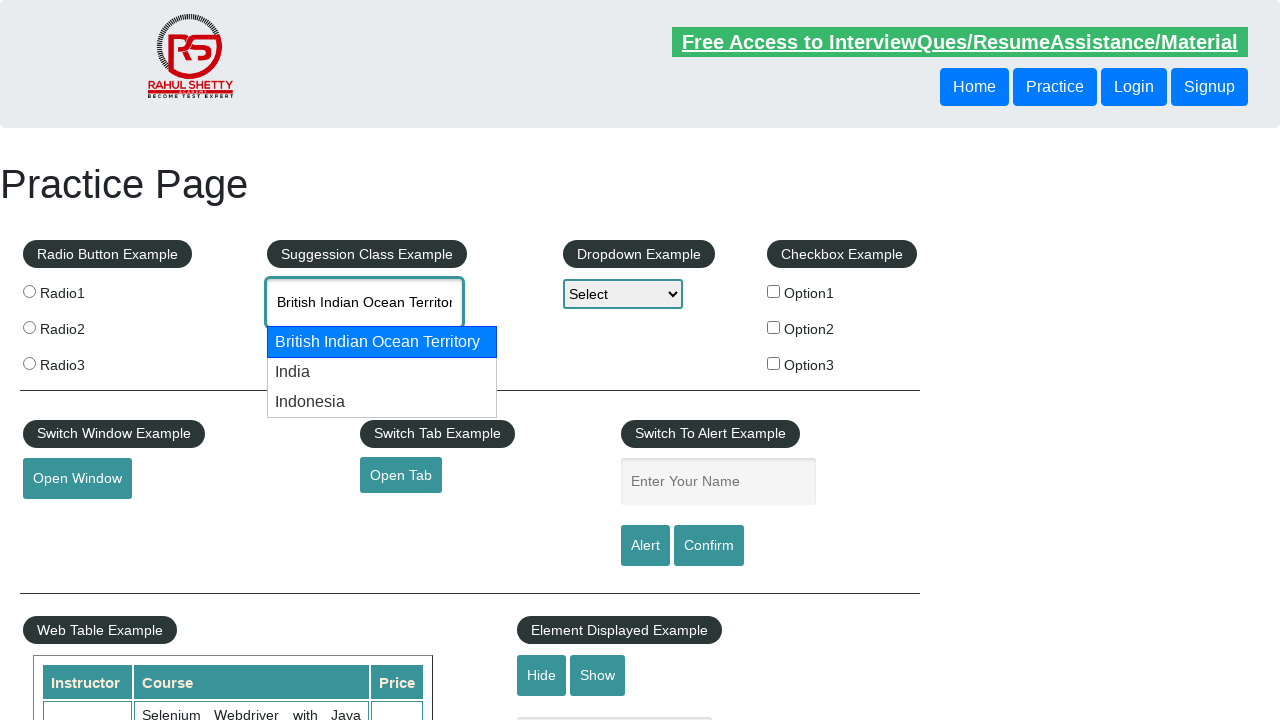